Navigates to a URL shortener link (za.gl) which redirects to SarkariResult content

Starting URL: https://za.gl/SarkariResult

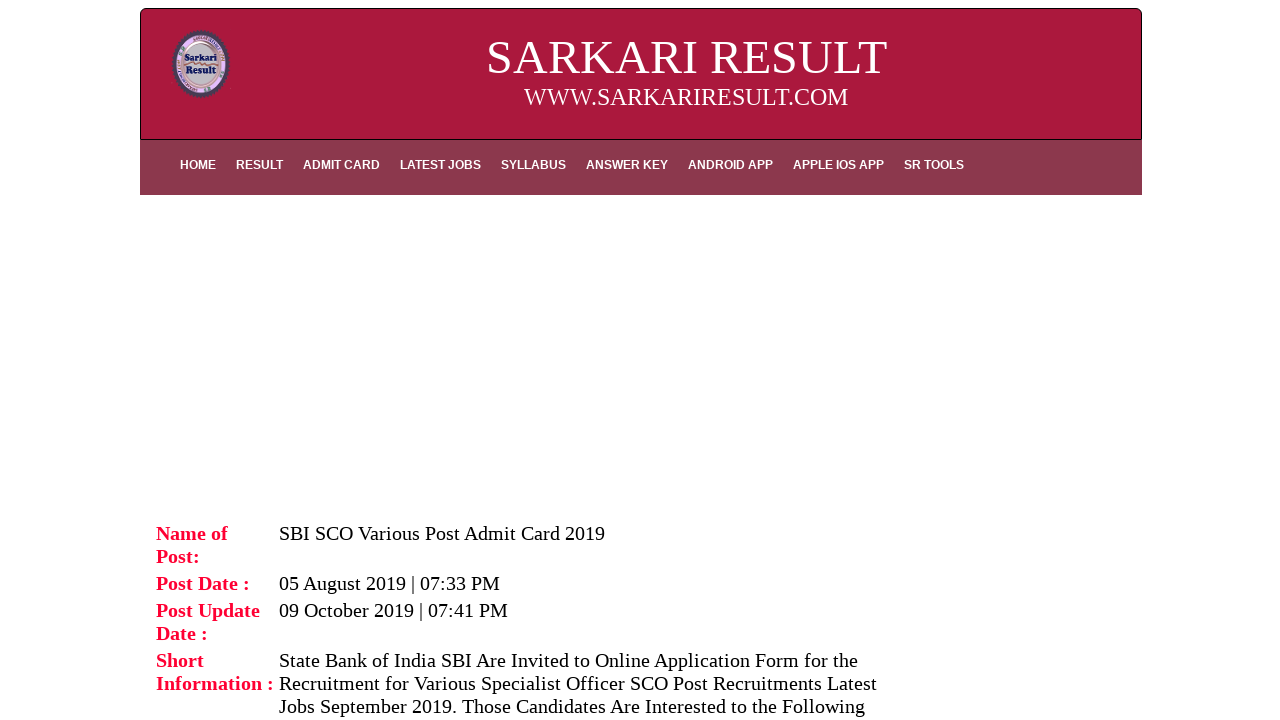

Navigated to za.gl/SarkariResult URL shortener link
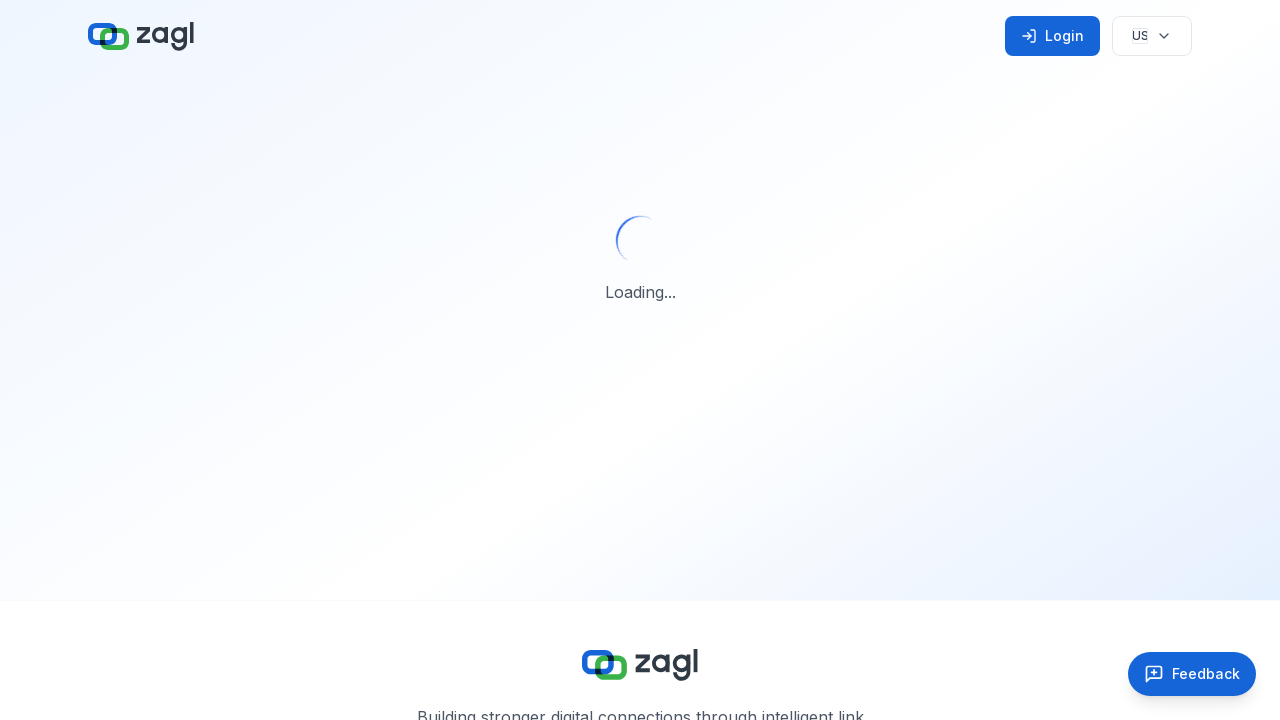

Page fully loaded after redirect to SarkariResult content
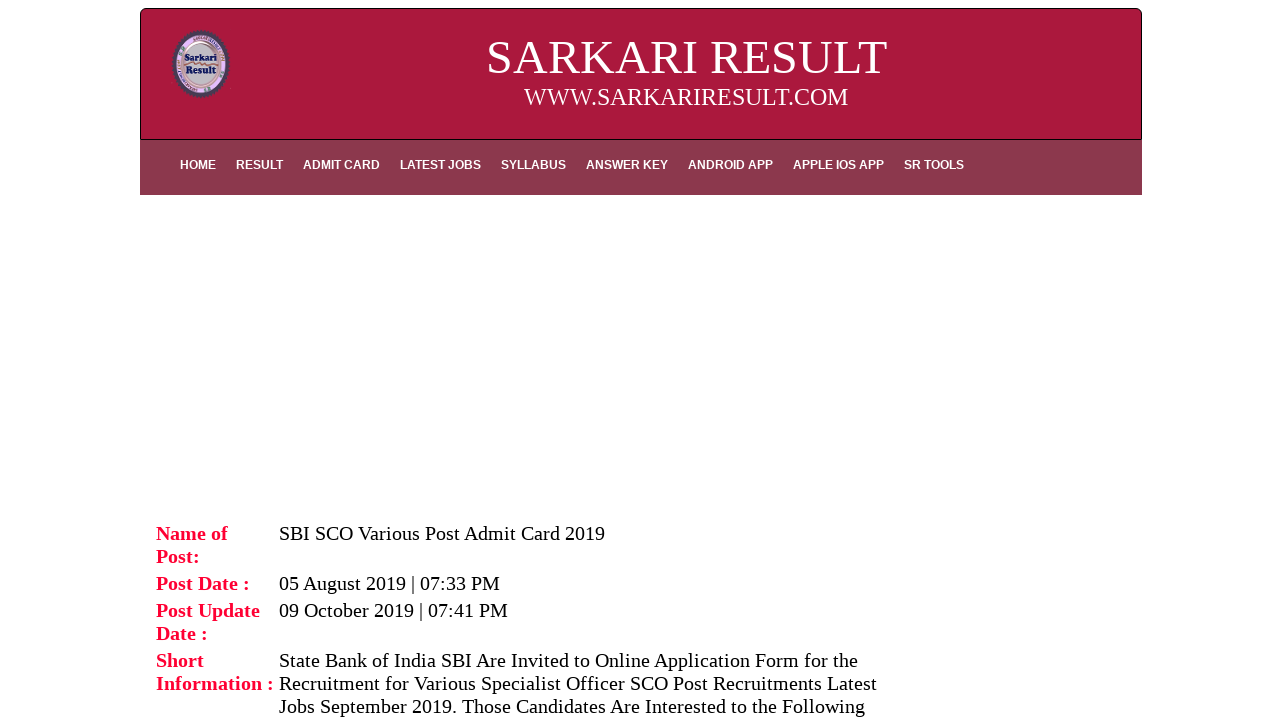

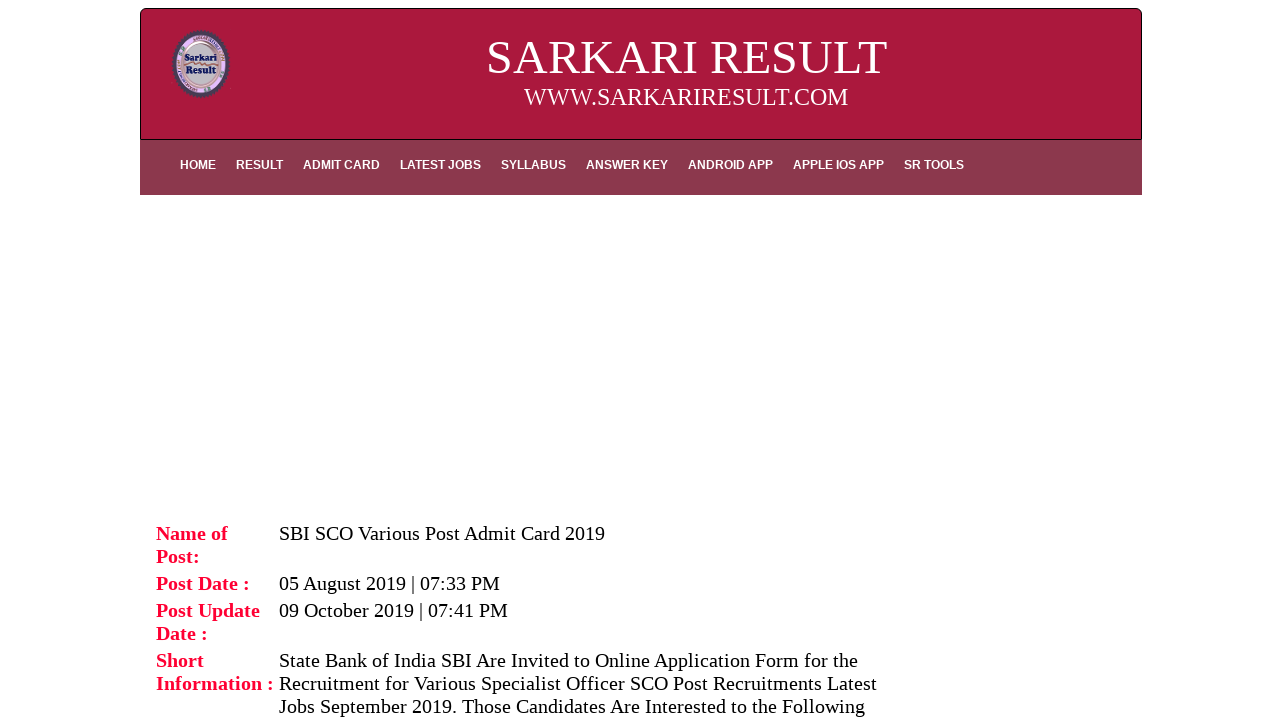